Tests hover action by navigating to Hovers page and hovering over user avatar images

Starting URL: https://practice.cydeo.com/

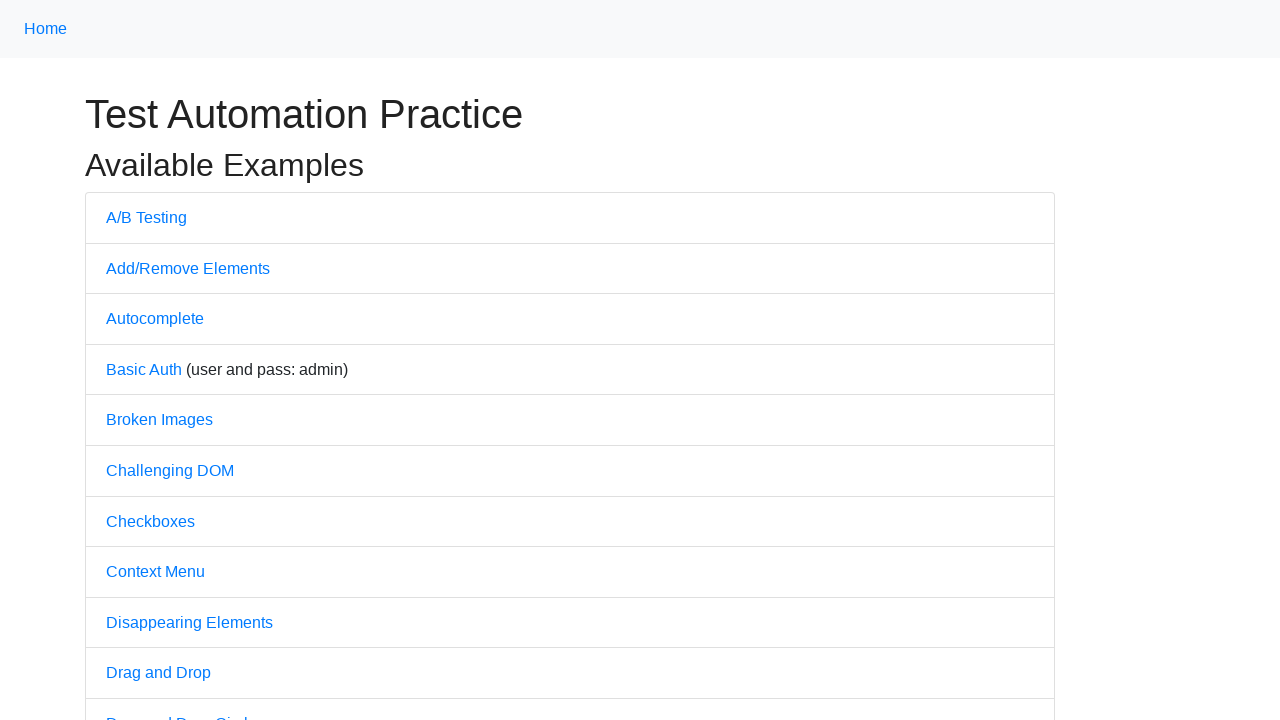

Clicked on Hovers link to navigate to hover practice page at (132, 360) on text='Hovers'
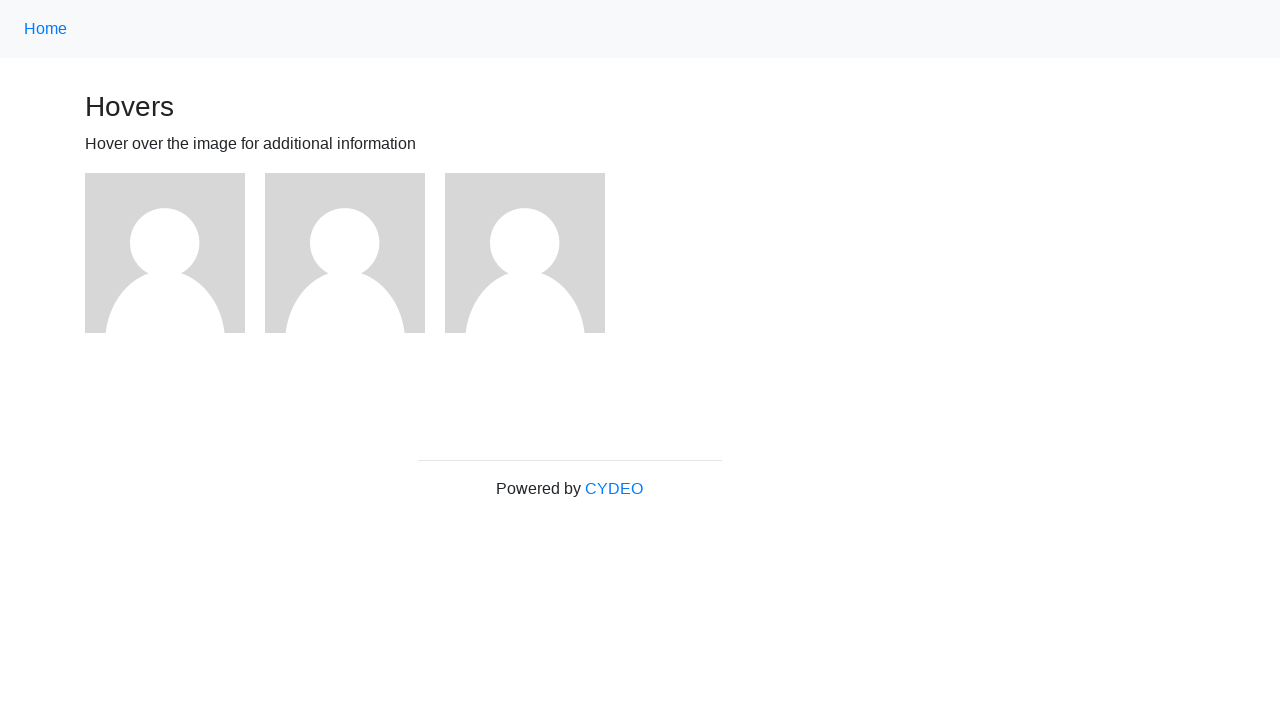

Located all user avatar images on the page
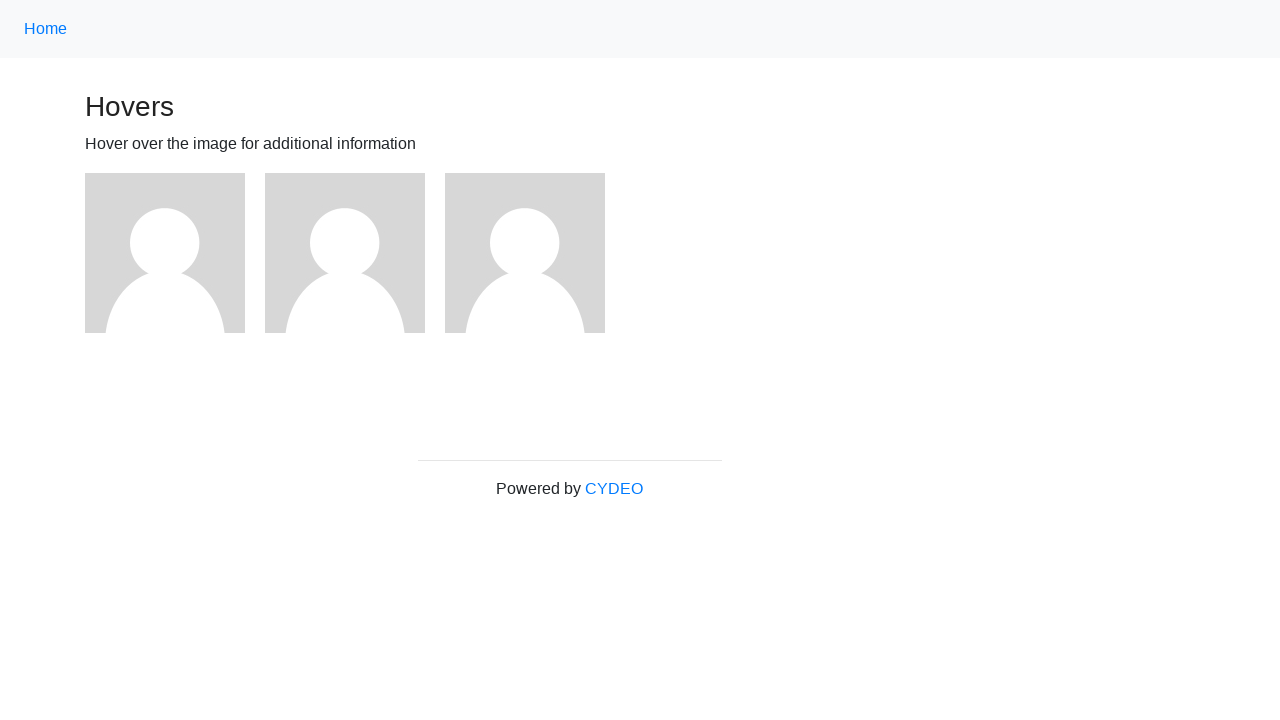

Hovered over a user avatar image at (165, 253) on xpath=//img[@alt='User Avatar'] >> nth=0
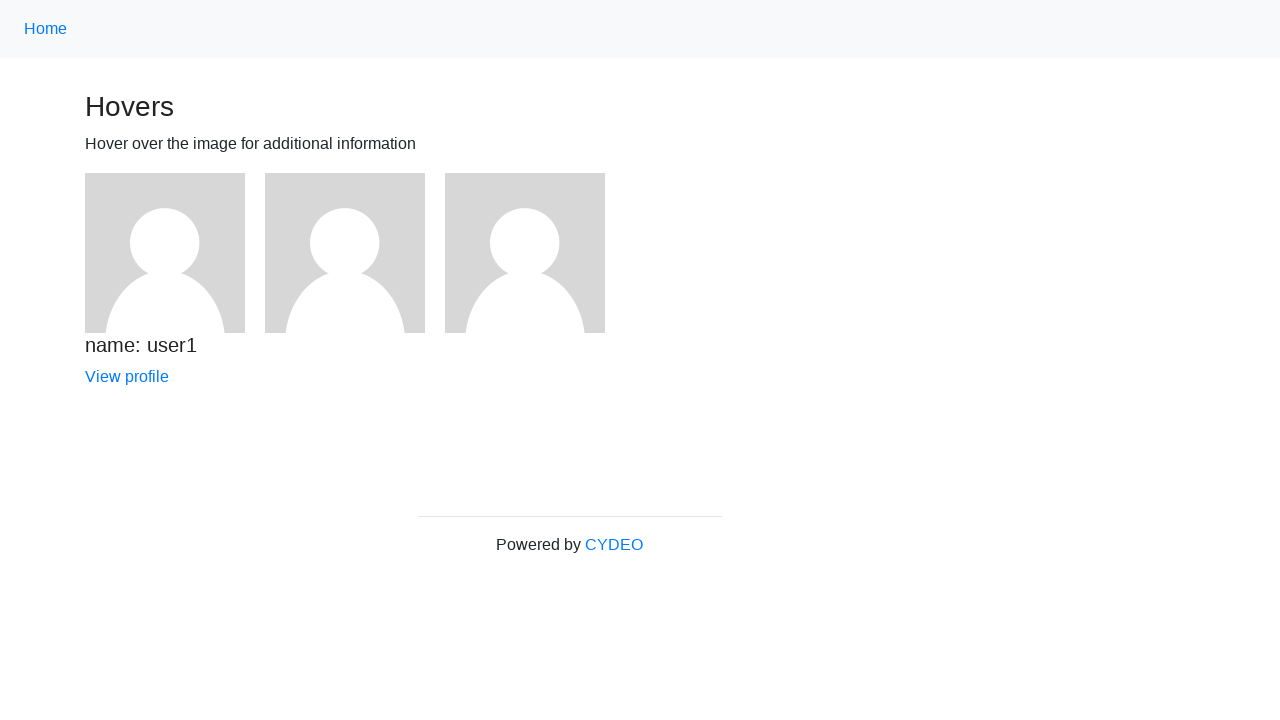

Hovered over a user avatar image at (345, 253) on xpath=//img[@alt='User Avatar'] >> nth=1
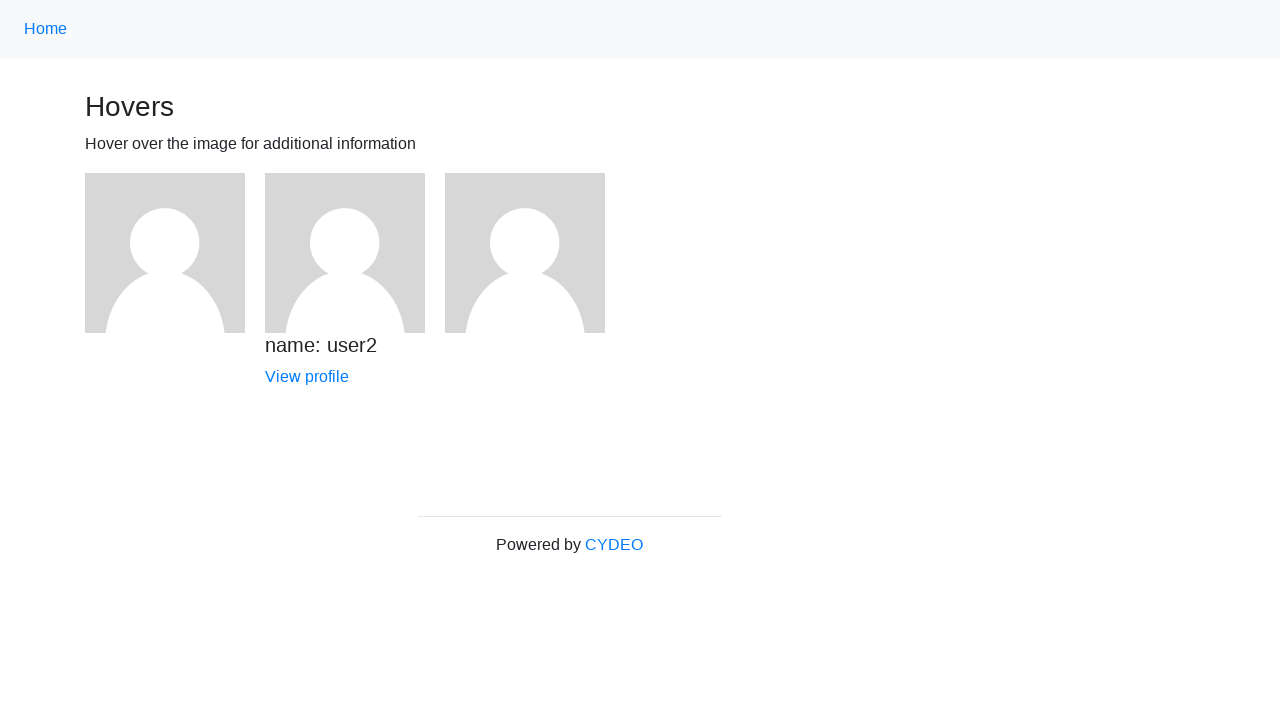

Hovered over a user avatar image at (525, 253) on xpath=//img[@alt='User Avatar'] >> nth=2
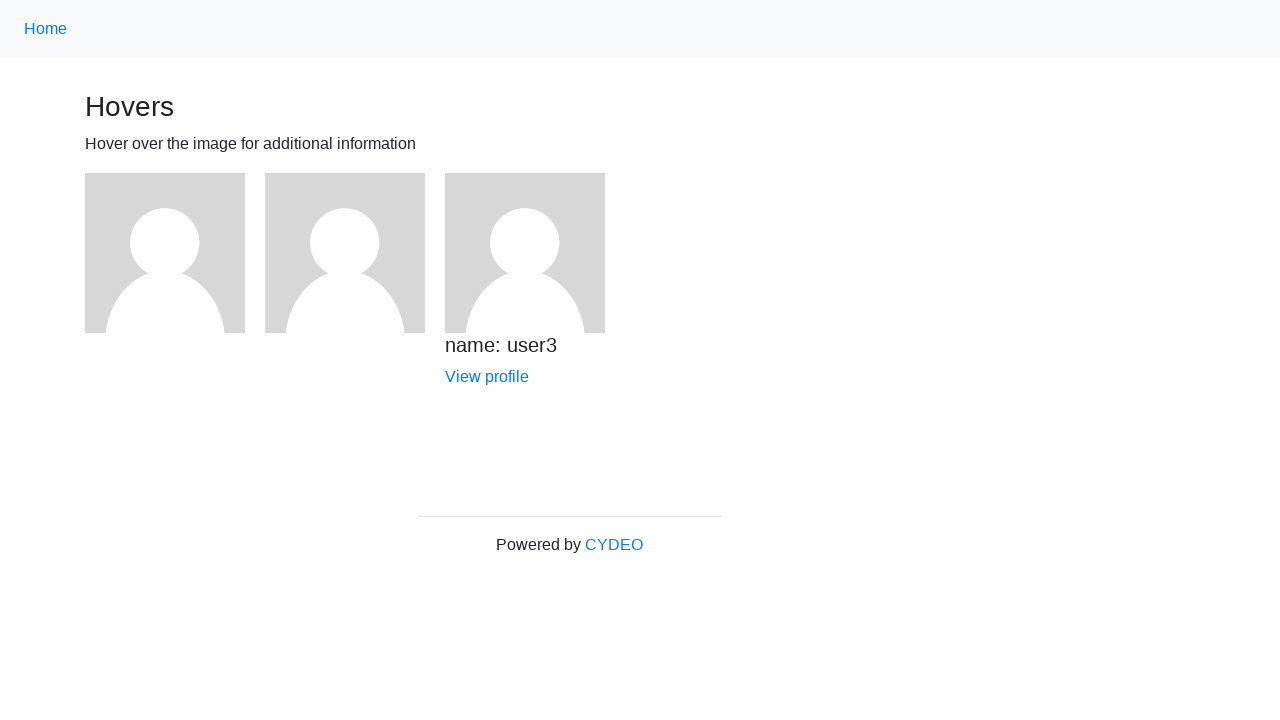

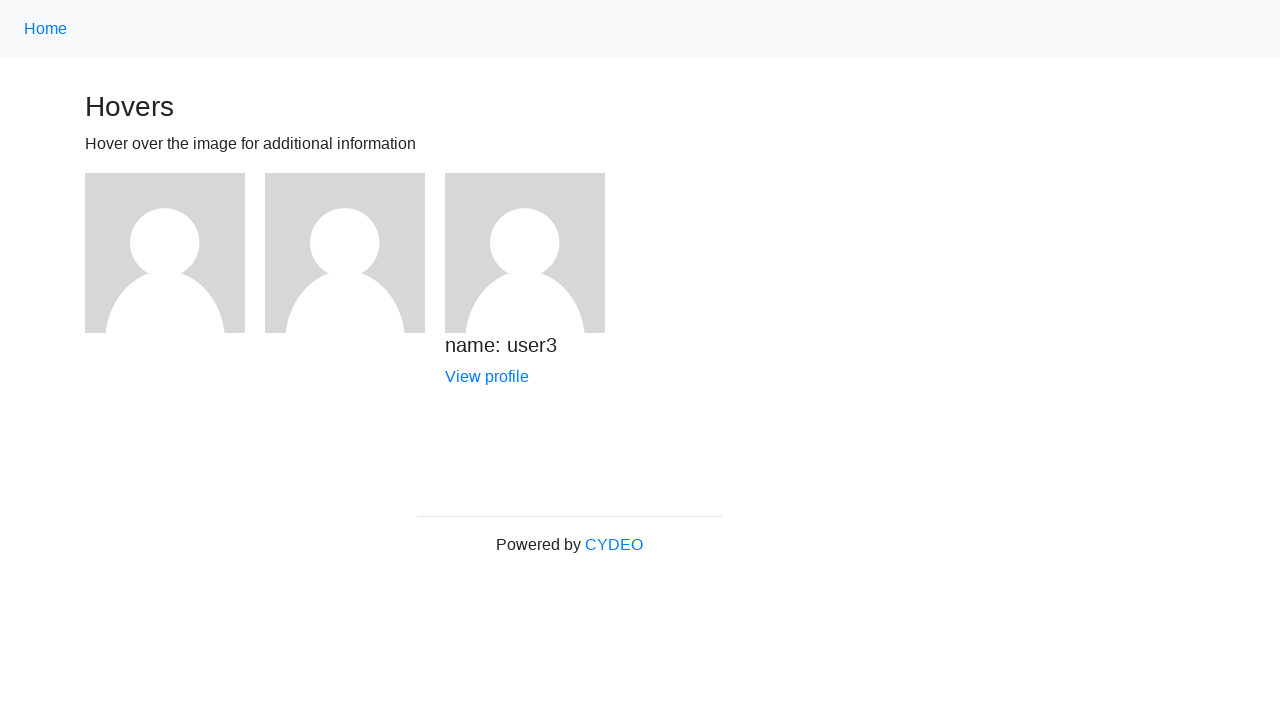